Tests double-click functionality on the jQuery dblclick demo page by switching to an iframe and double-clicking a div element to change its background color from blue to yellow

Starting URL: http://api.jquery.com/dblclick/

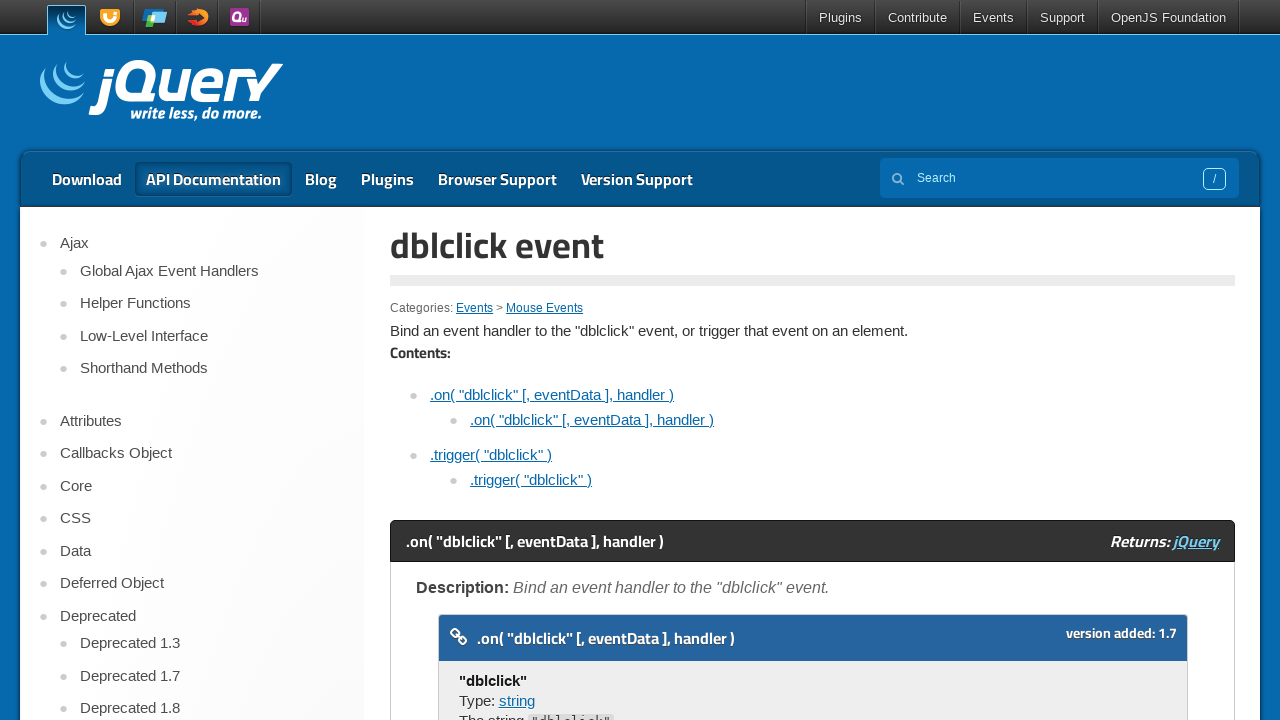

Located the iframe containing the jQuery dblclick demo
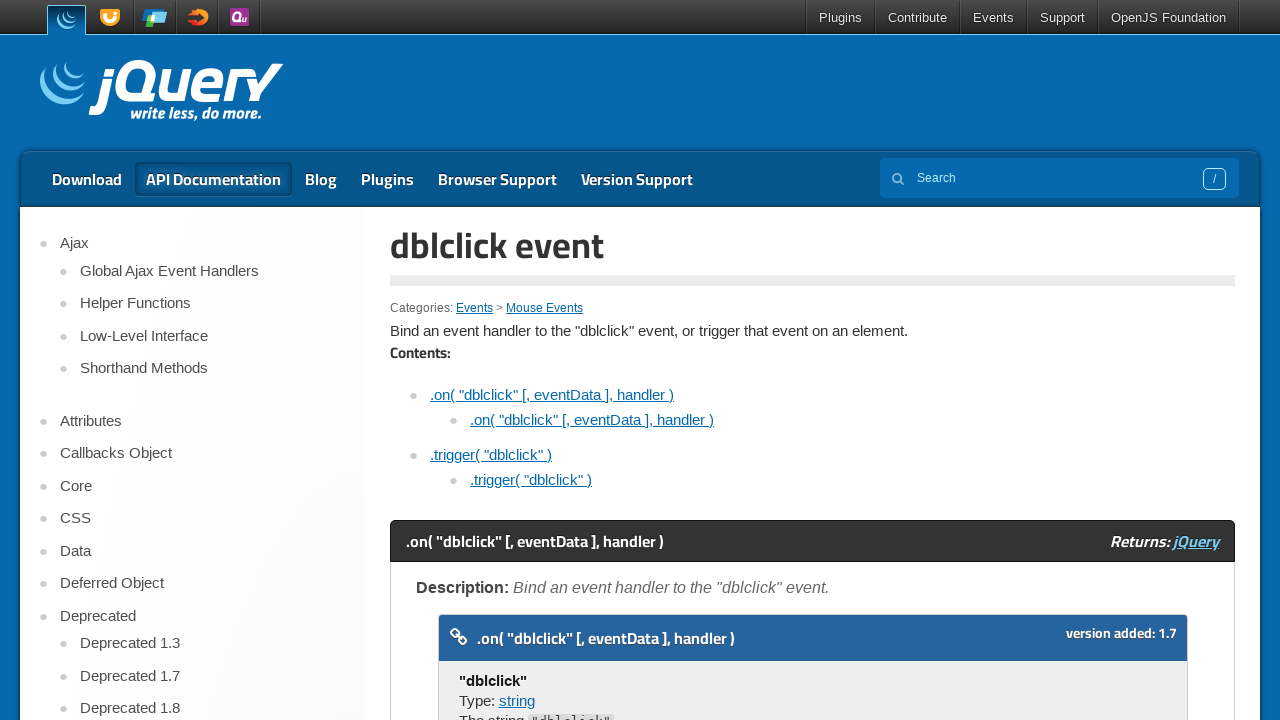

Waited for the div element inside the iframe to be available
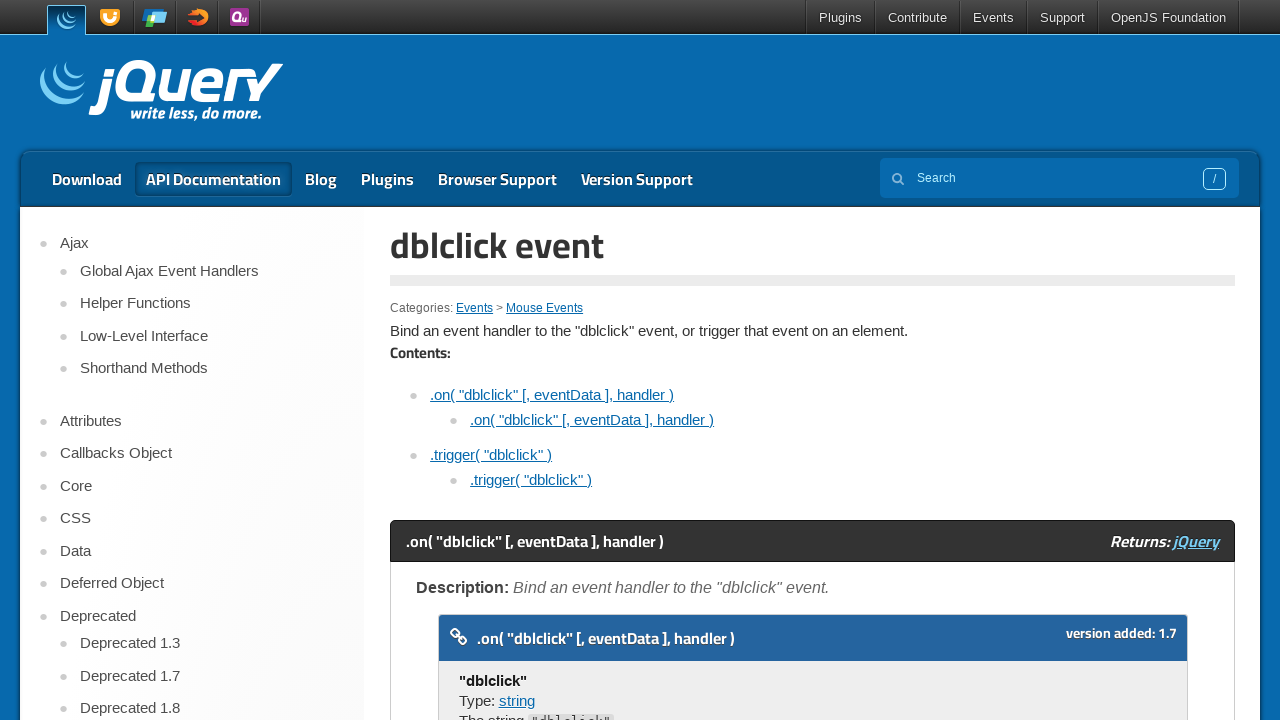

Hovered over the span element in the iframe at (481, 361) on iframe >> nth=0 >> internal:control=enter-frame >> span >> nth=0
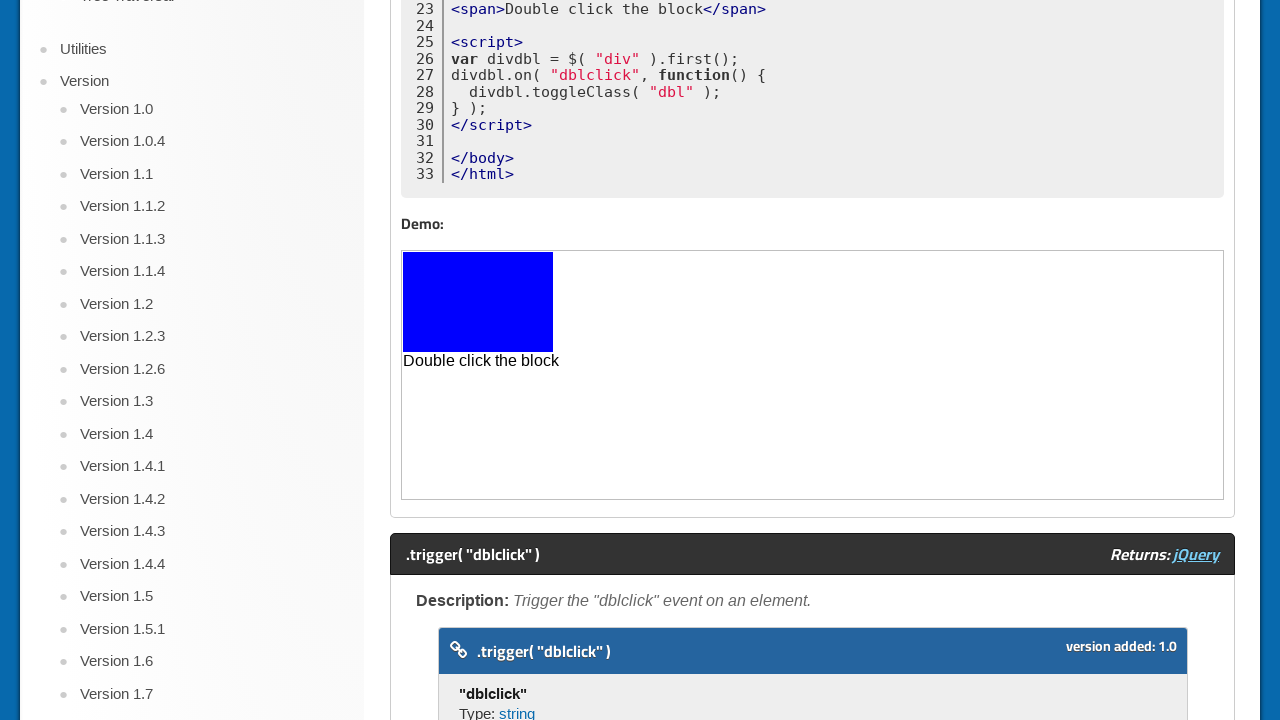

Double-clicked the div element to trigger color change from blue to yellow at (478, 302) on iframe >> nth=0 >> internal:control=enter-frame >> div >> nth=0
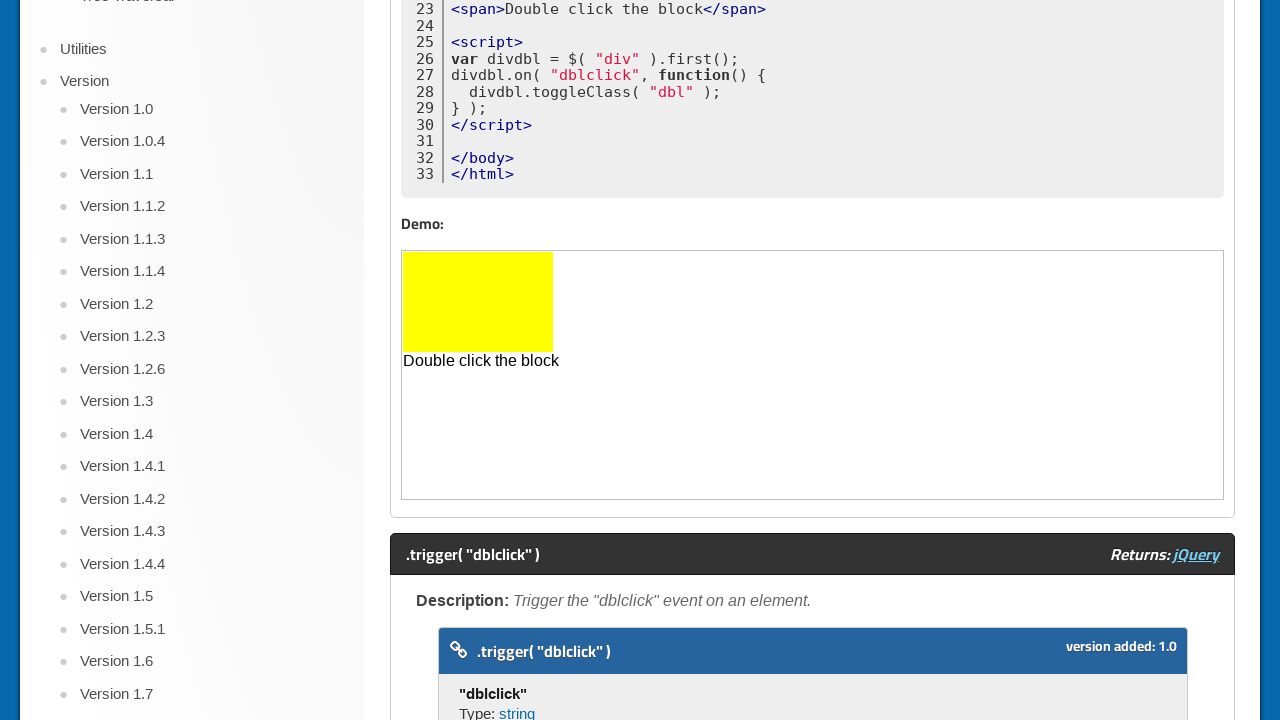

Waited 500ms for the background color change to complete
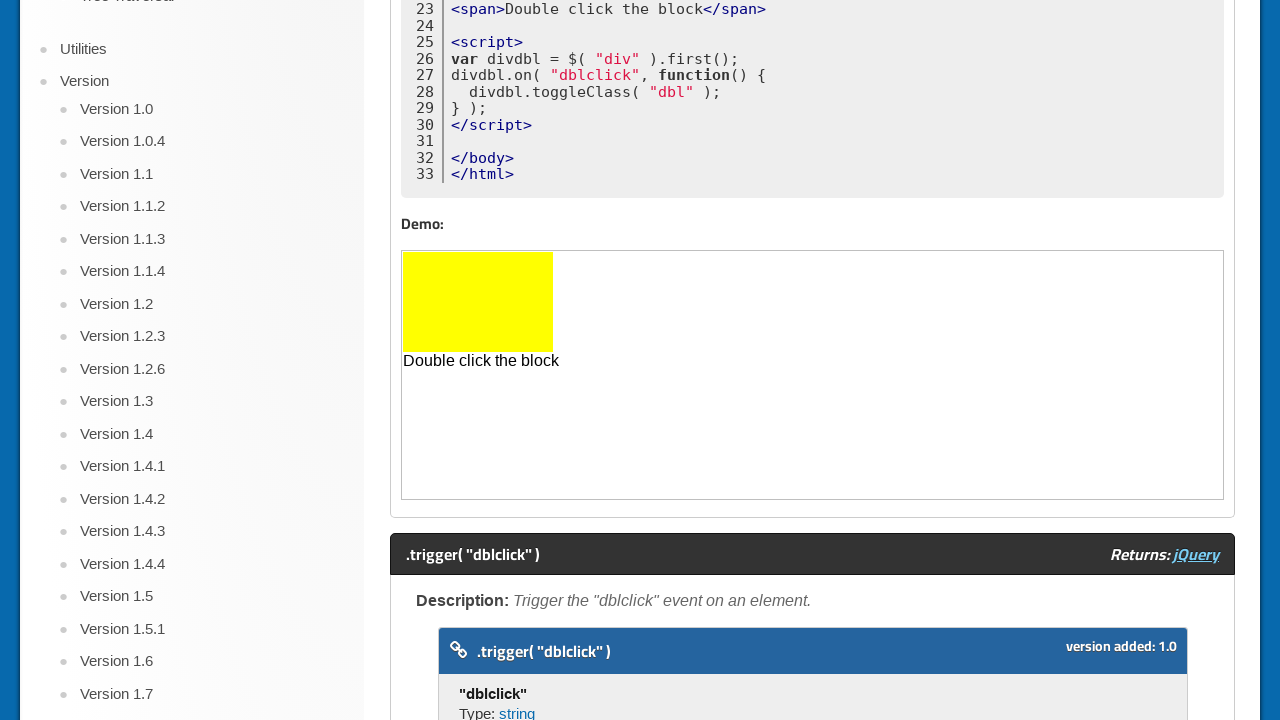

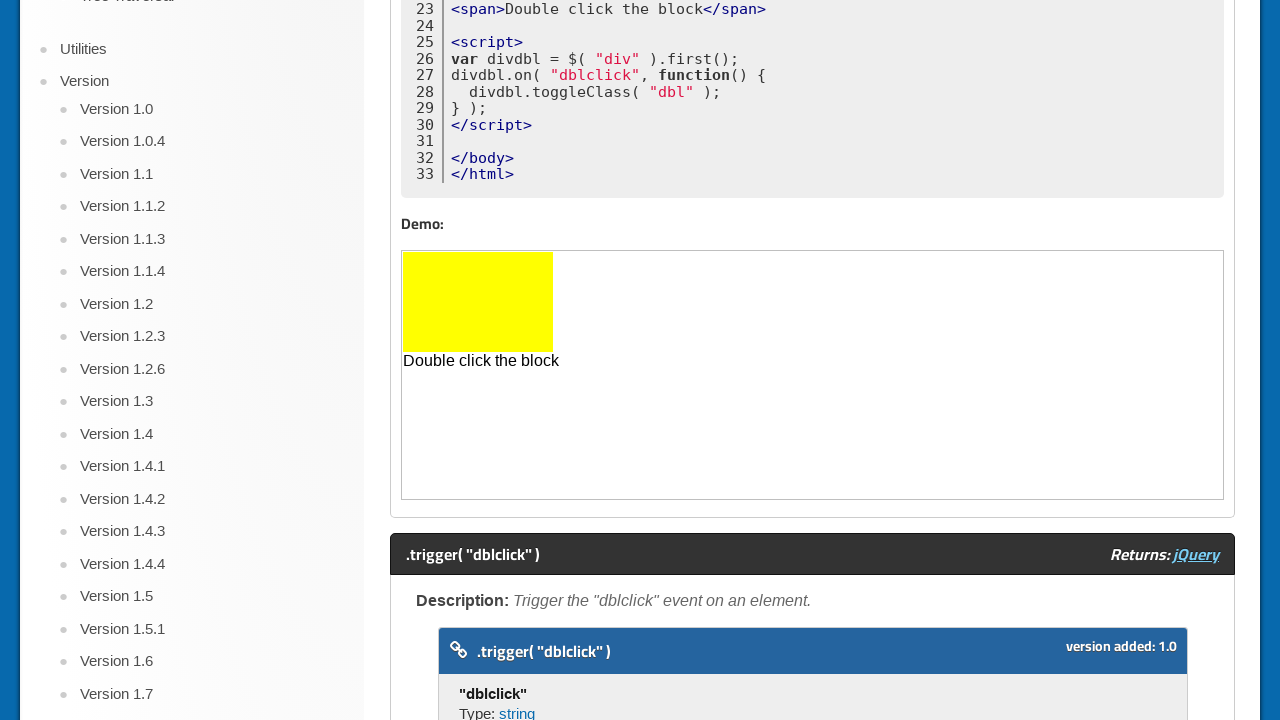